Tests right-click context menu functionality, handles an alert, and navigates to a new window to verify content

Starting URL: https://the-internet.herokuapp.com/context_menu

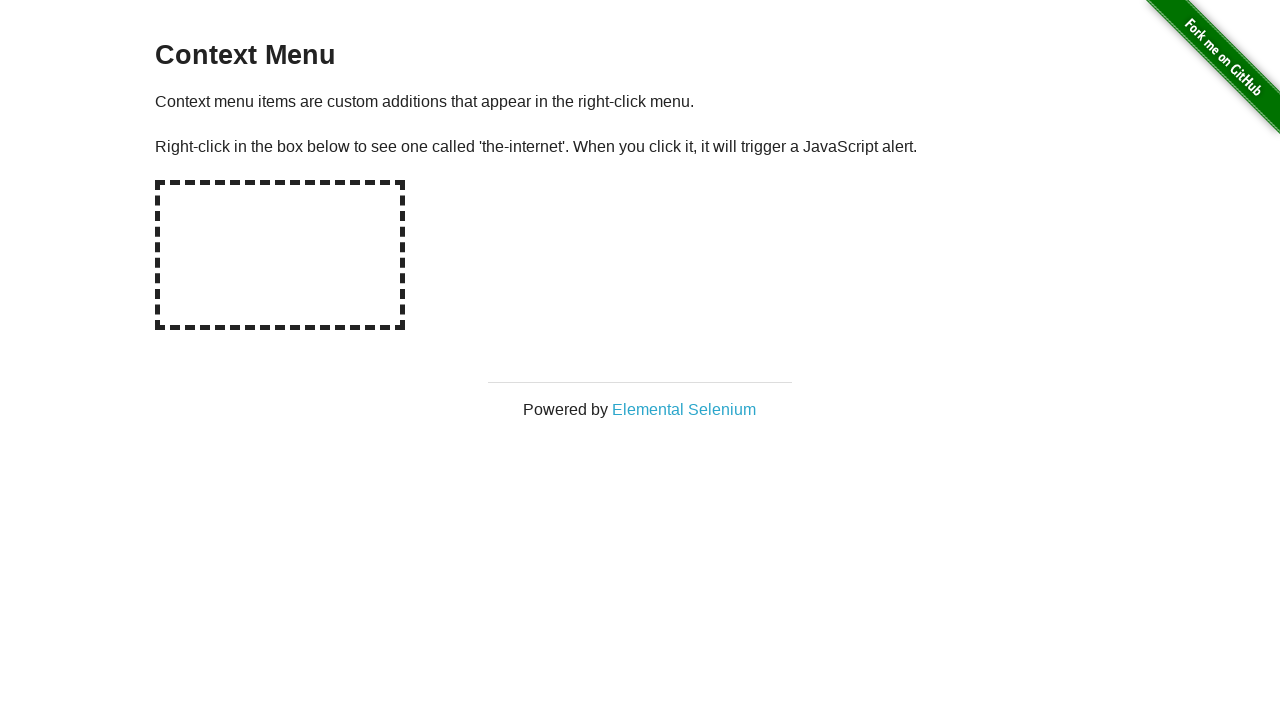

Right-clicked on hotspot area to open context menu at (280, 255) on #hot-spot
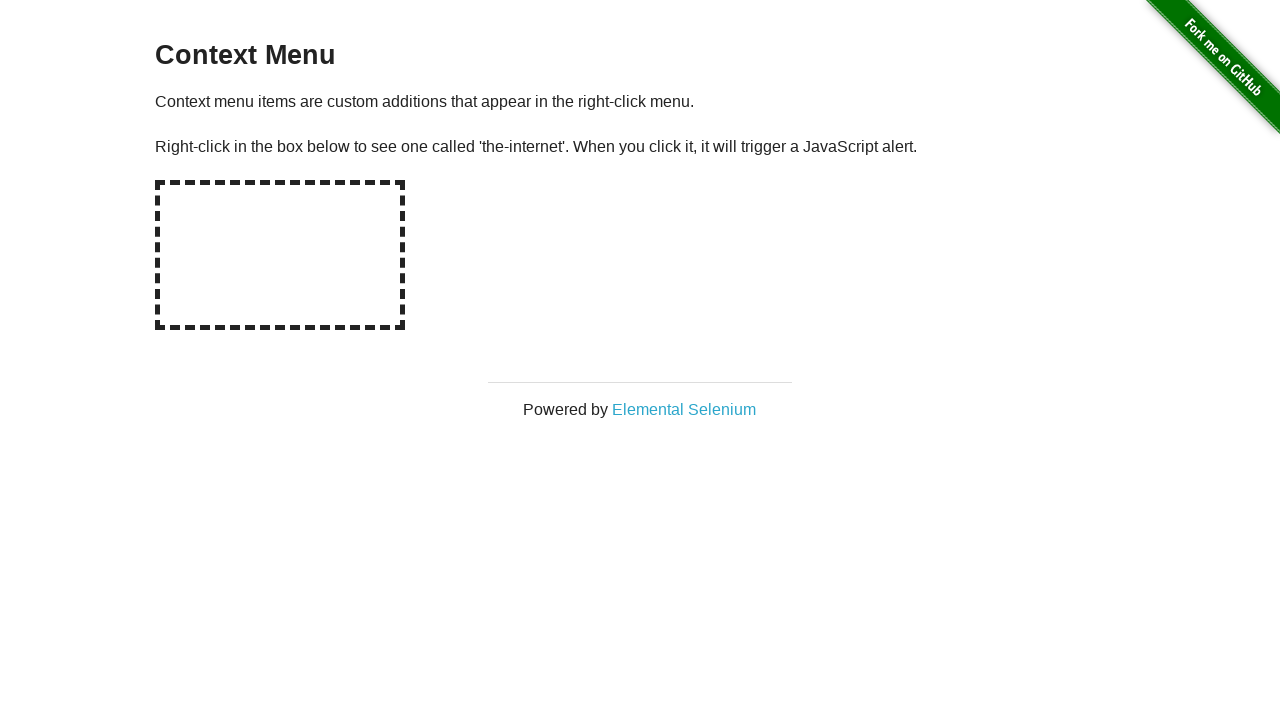

Set up dialog handler to accept alerts
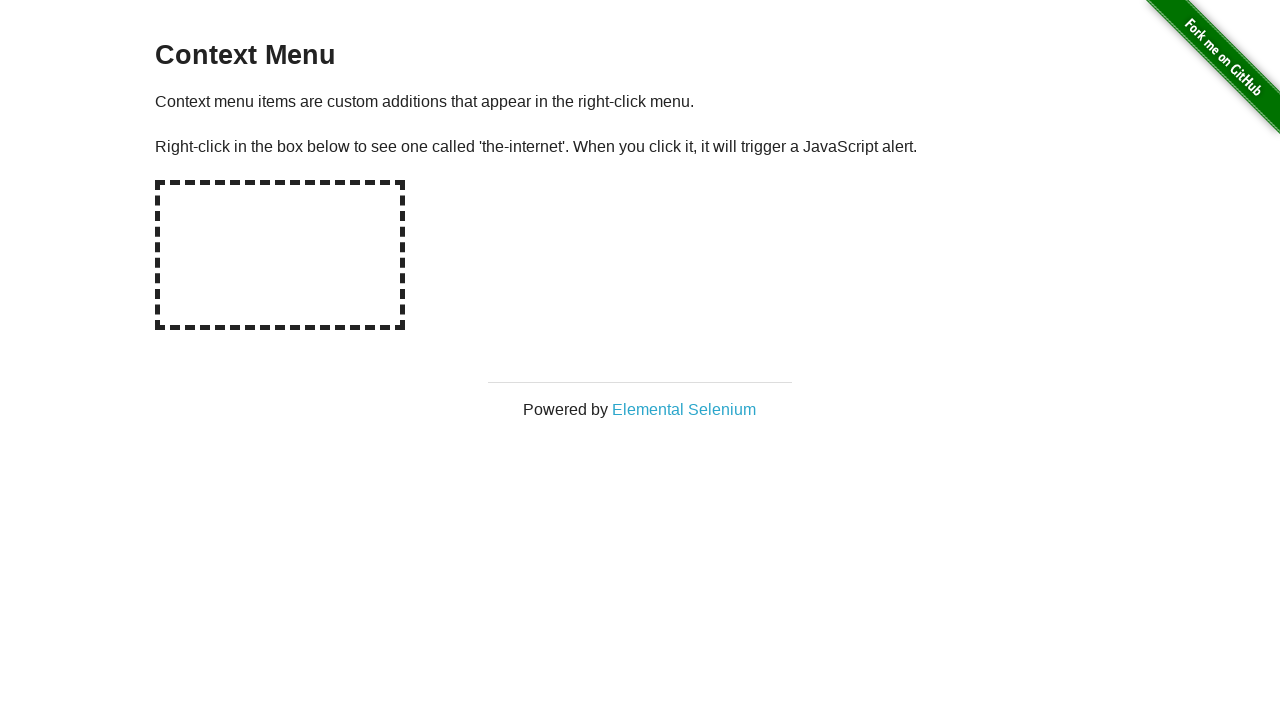

Clicked on 'Elemental Selenium' link at (684, 409) on text='Elemental Selenium'
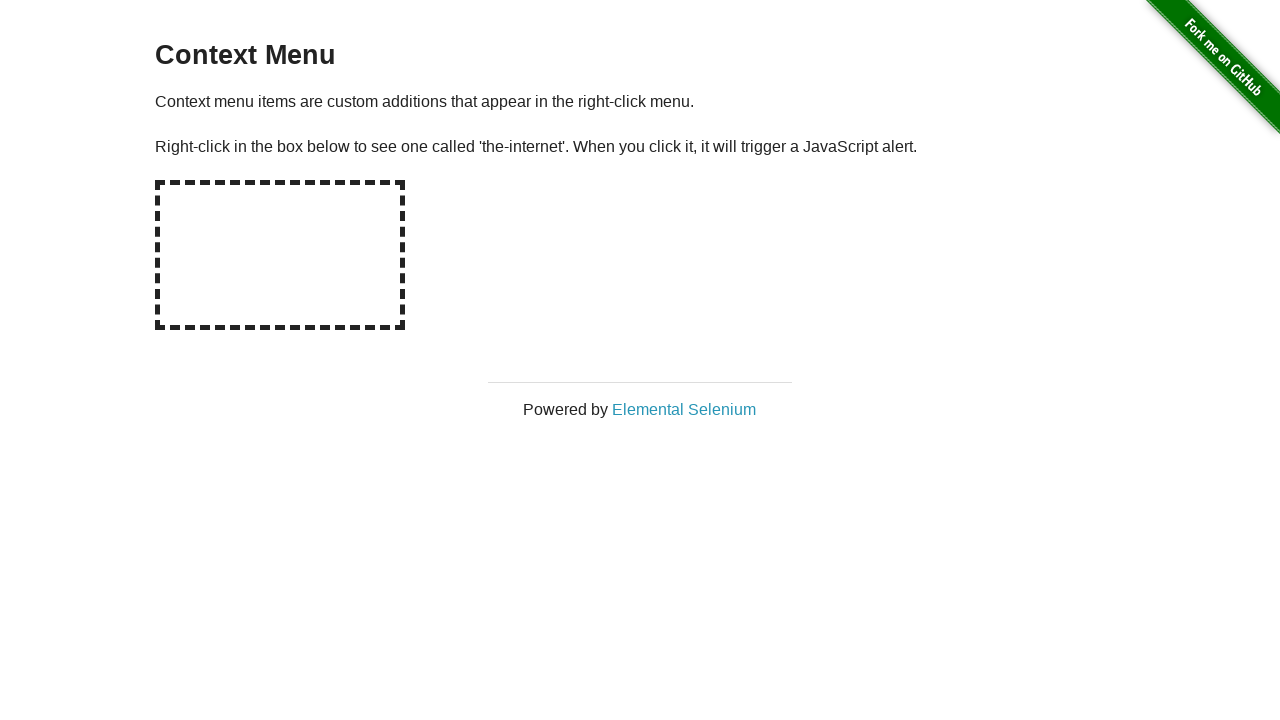

New window/page opened after clicking Elemental Selenium link
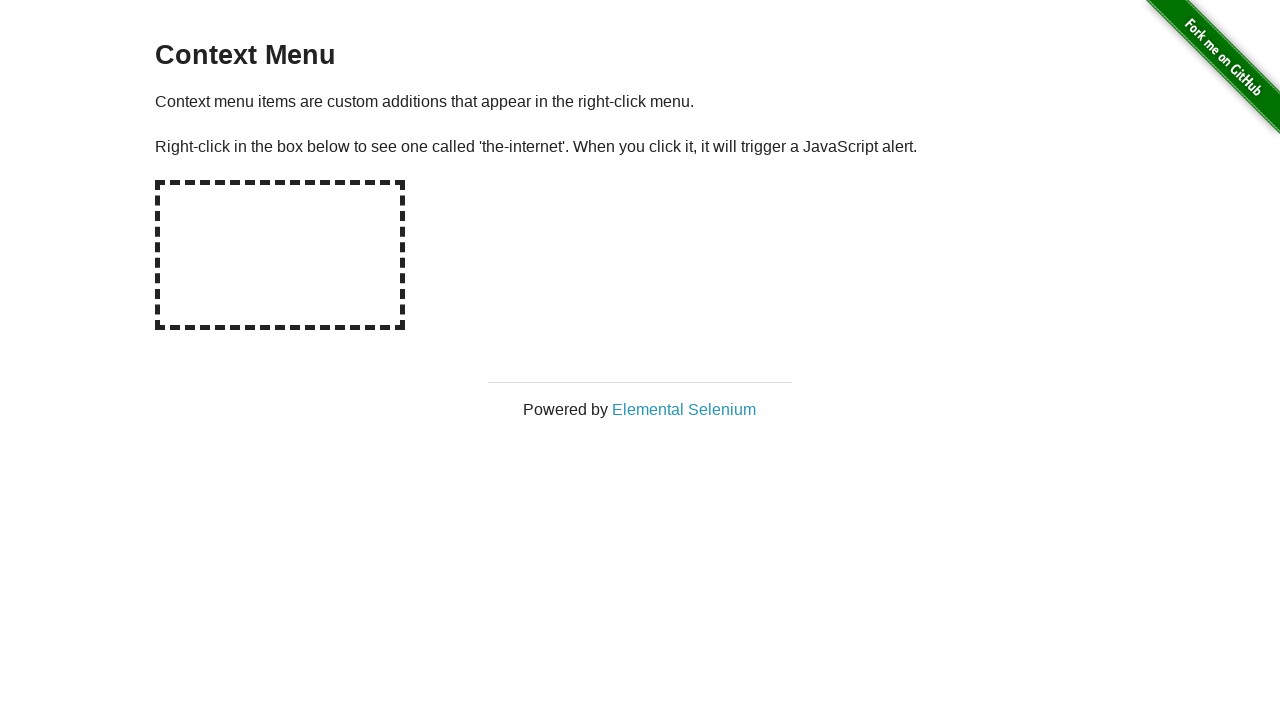

New page loaded completely
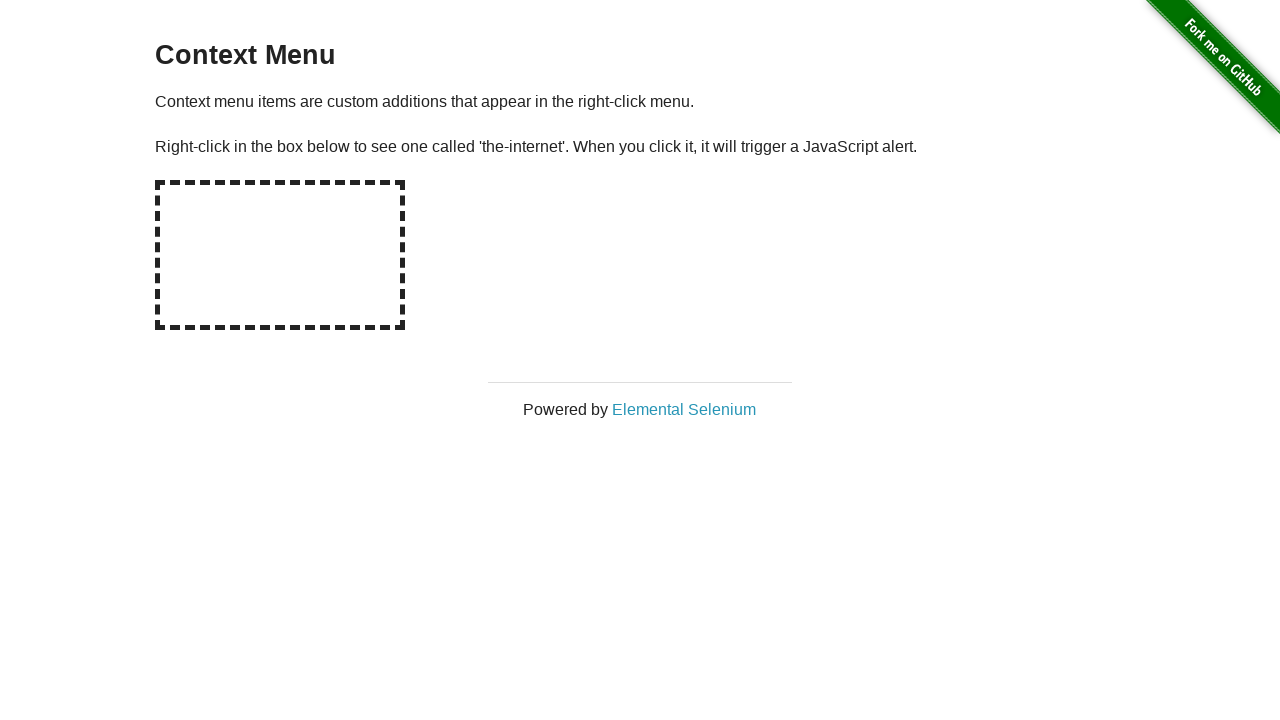

Located h1 element on new page
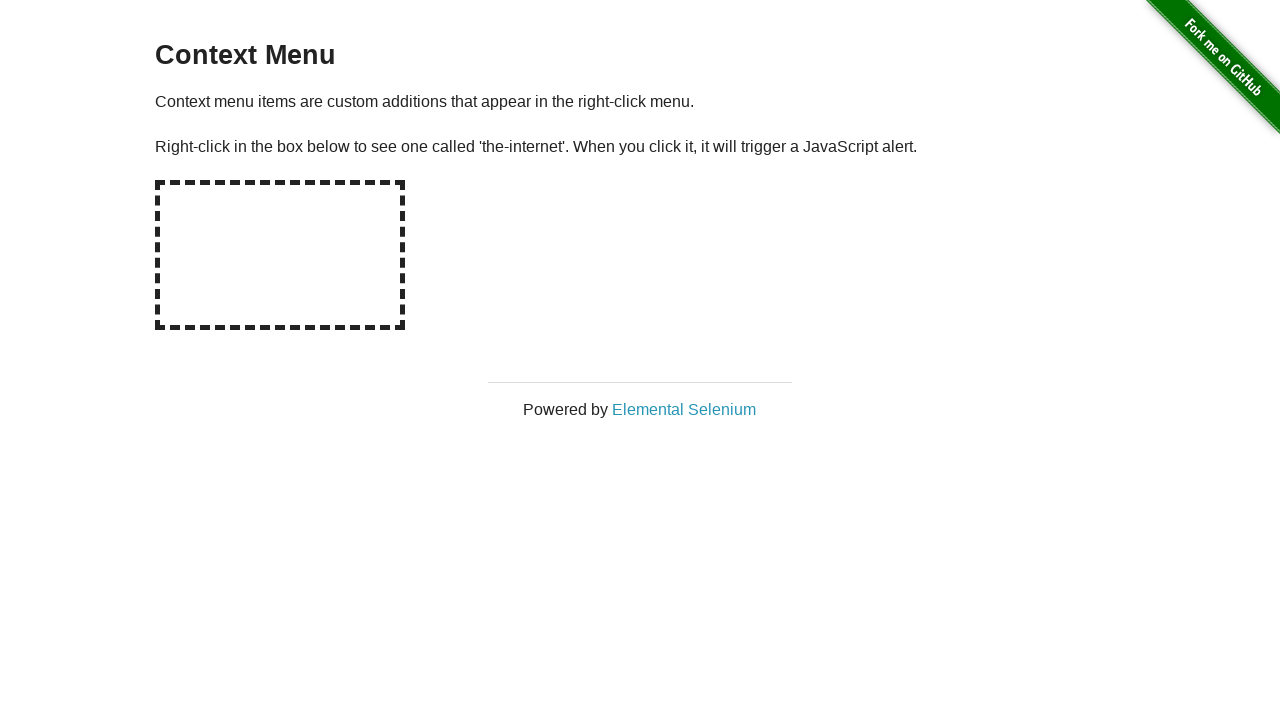

Verified h1 text content is 'Elemental Selenium'
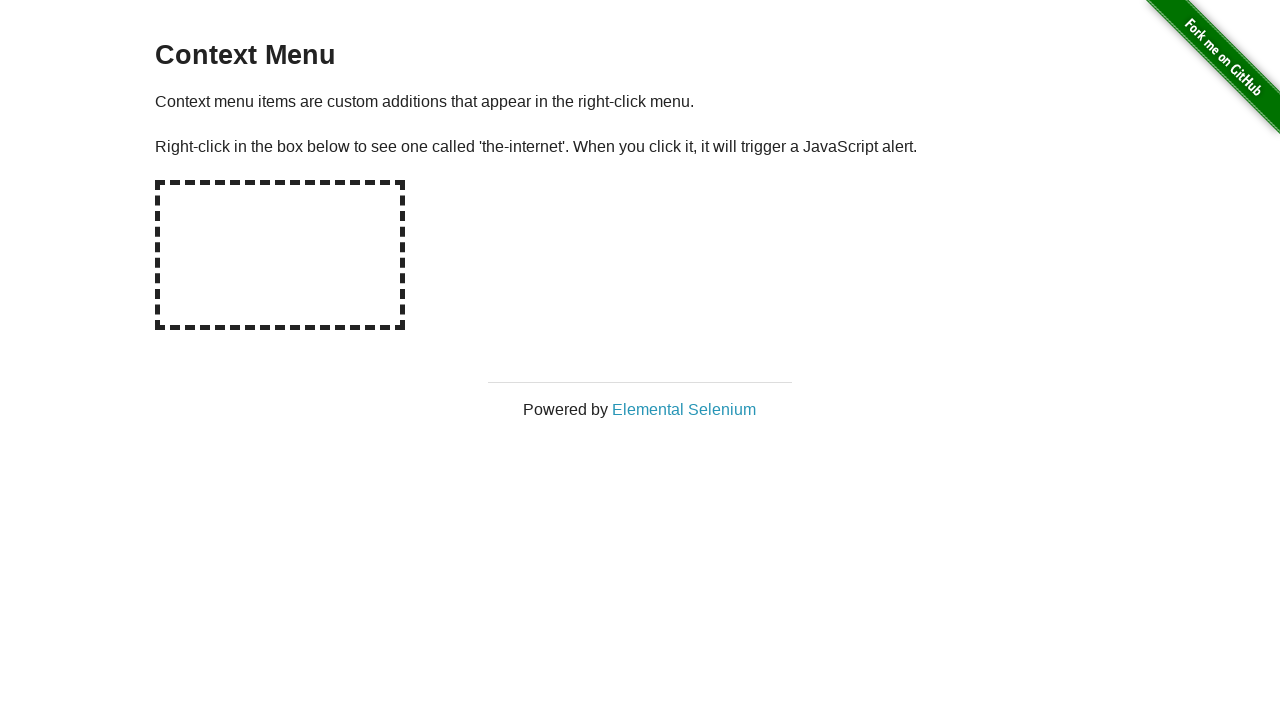

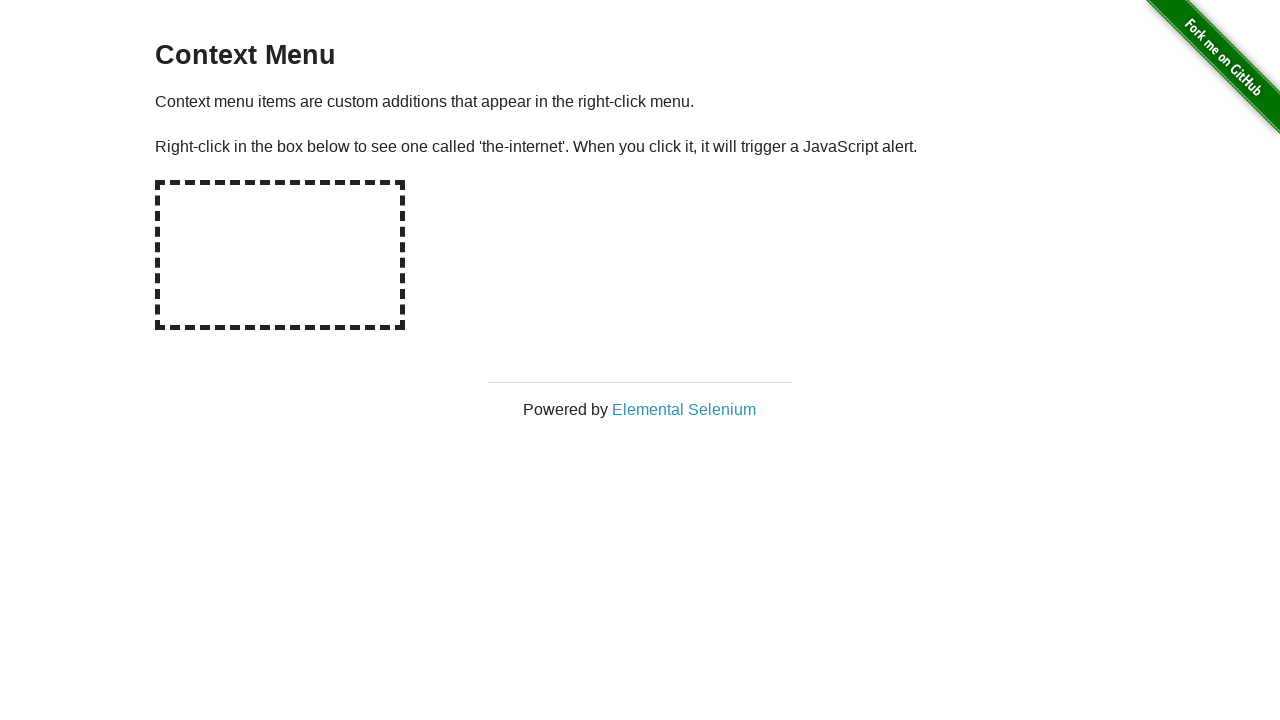